Tests browser window switching functionality by clicking a button that opens a new window, switching to verify content in the new window, then switching back to the parent window.

Starting URL: https://demoqa.com/browser-windows

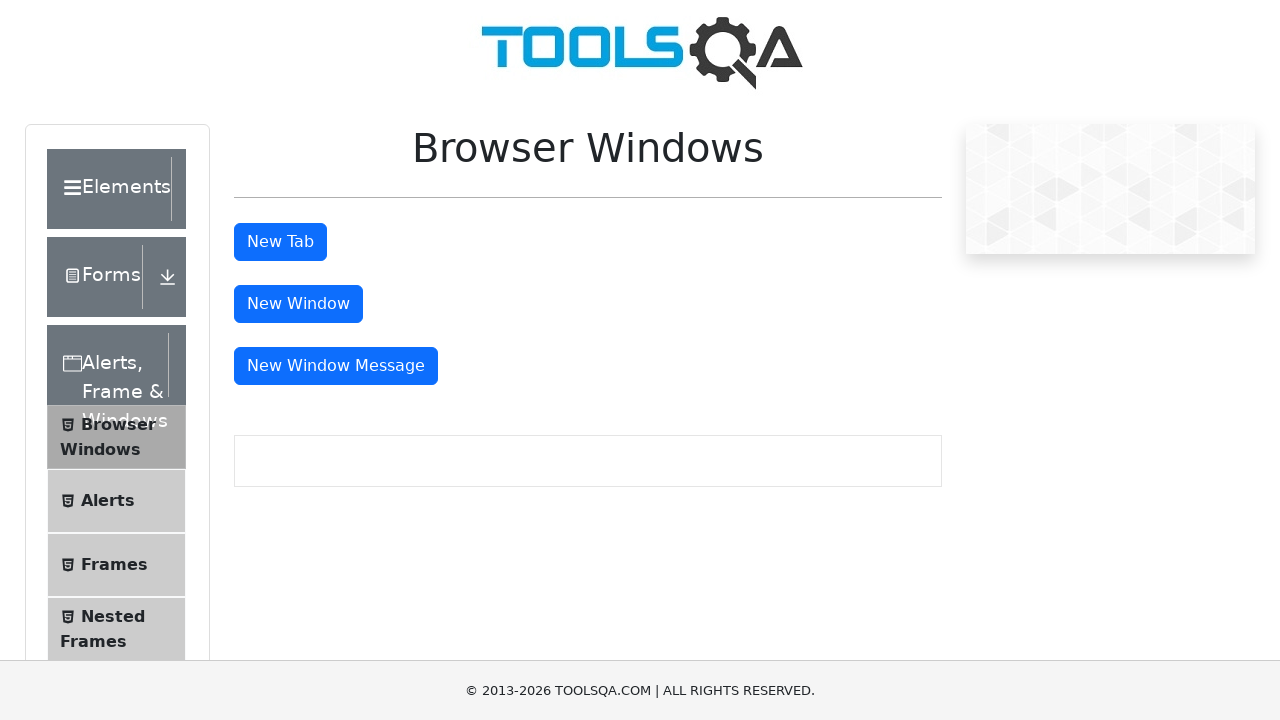

Clicked button to open new window at (298, 304) on #windowButton
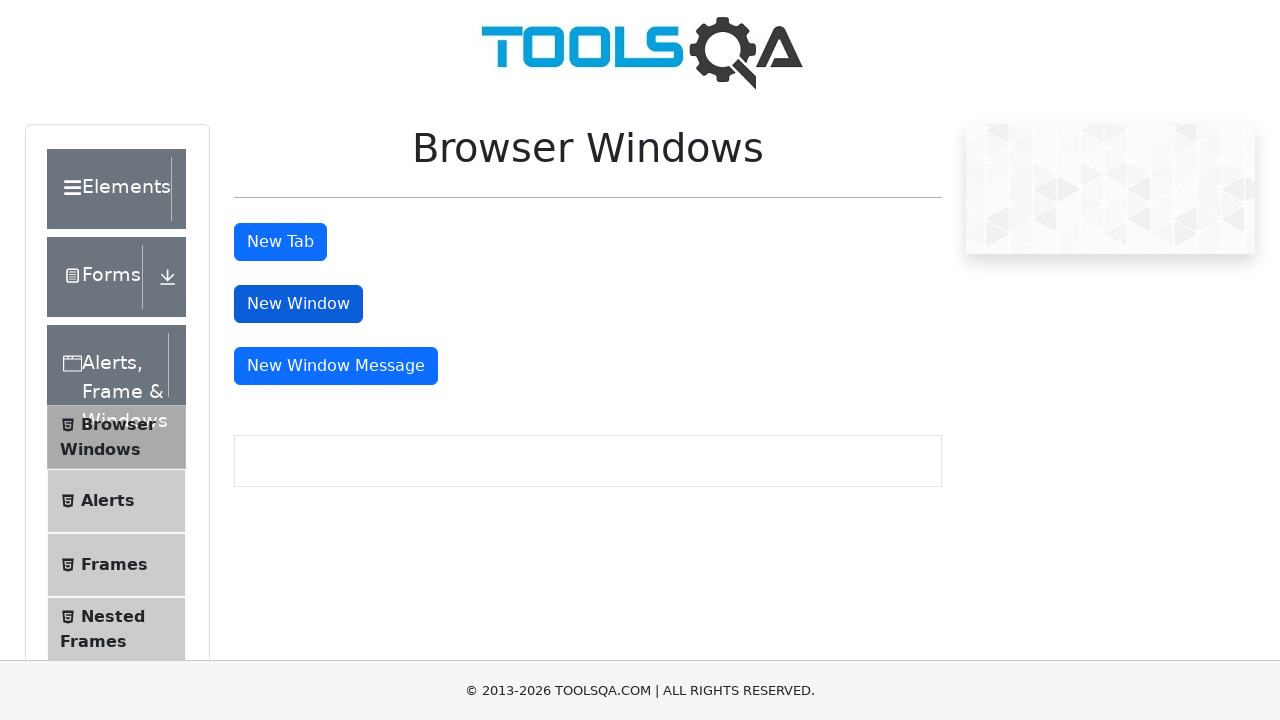

New window opened and captured
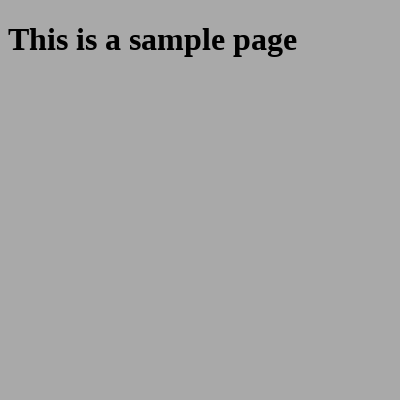

Waited for sample heading to load in new window
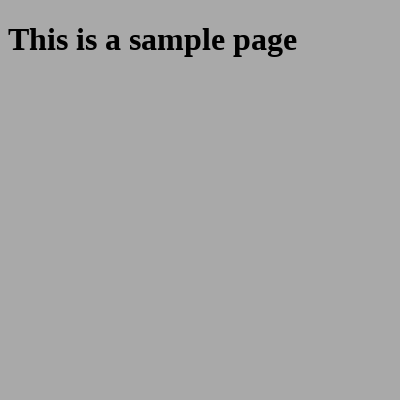

Retrieved heading text: 'This is a sample page'
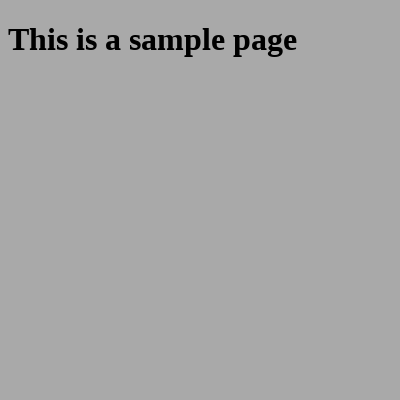

Verified heading text matches expected value
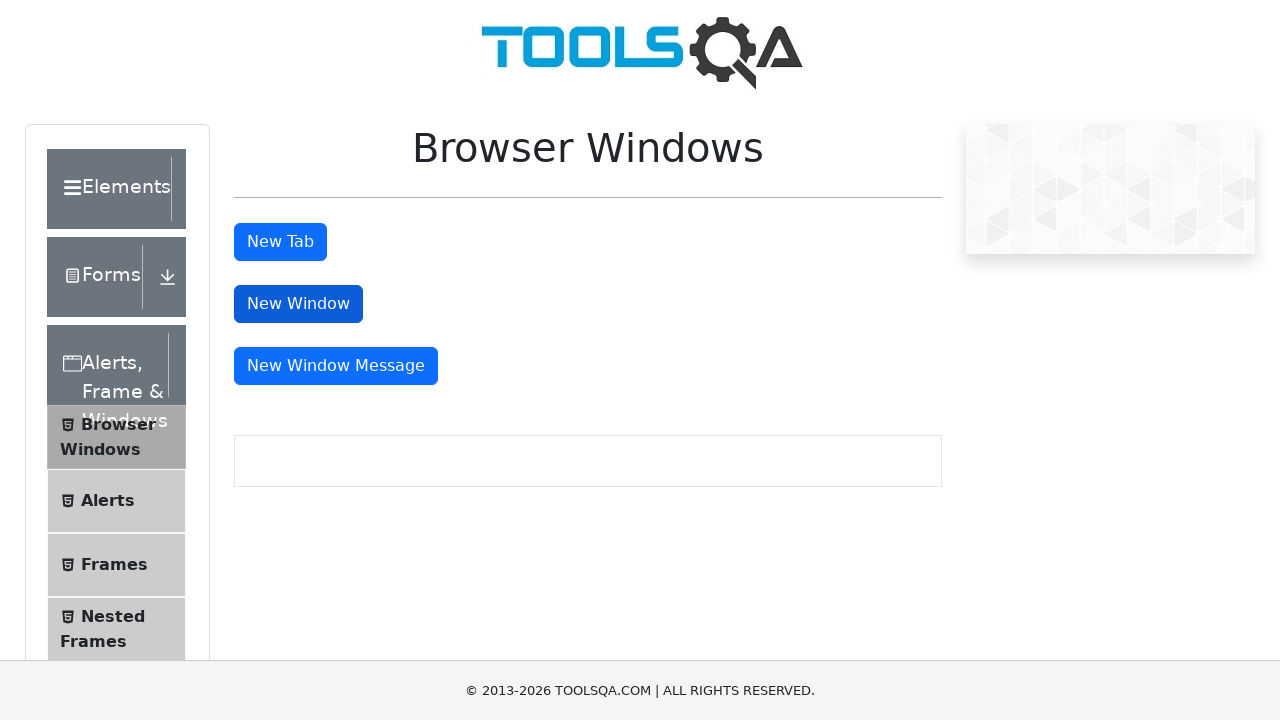

Switched focus back to parent window
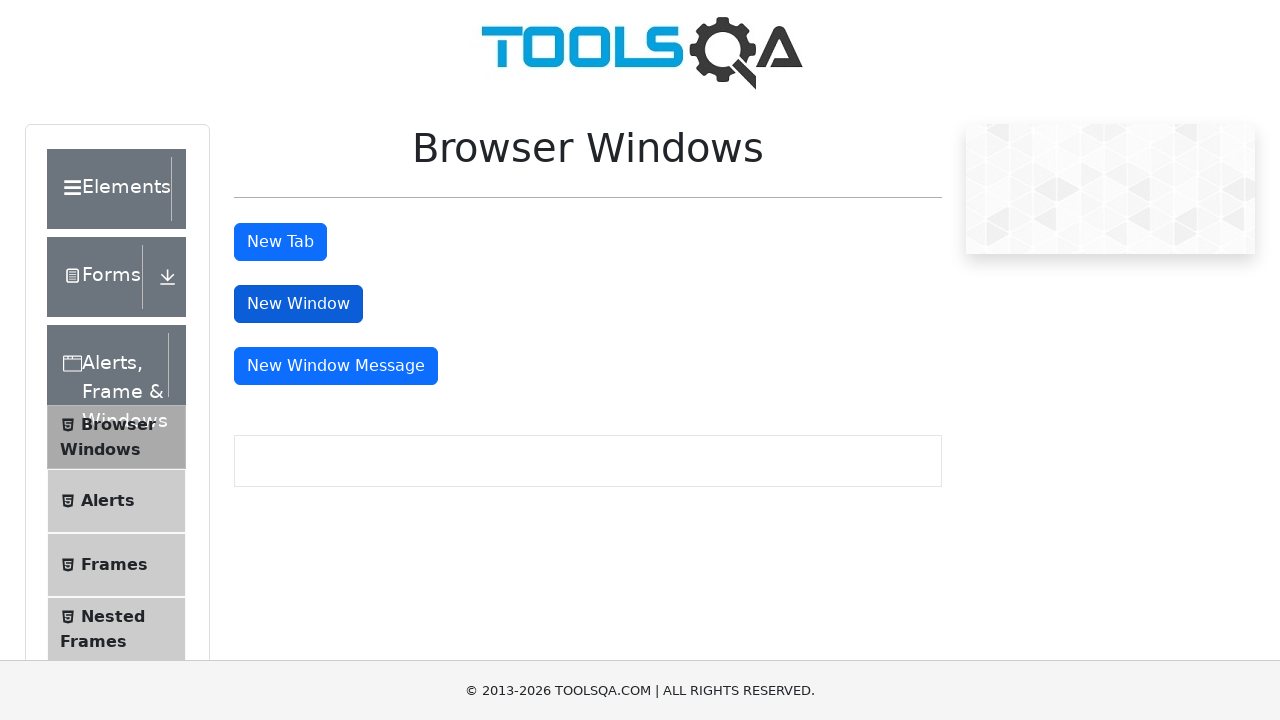

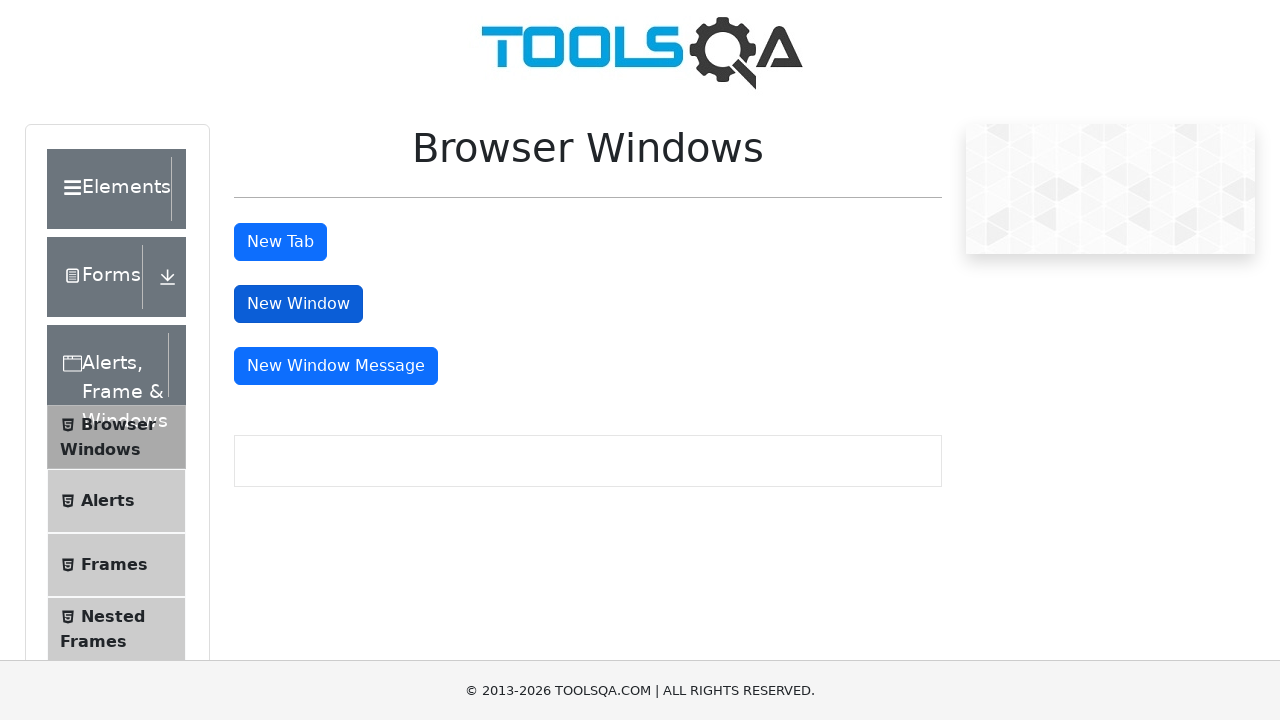